Tests revealing an input field with explicit wait and entering text

Starting URL: https://www.selenium.dev/selenium/web/dynamic.html

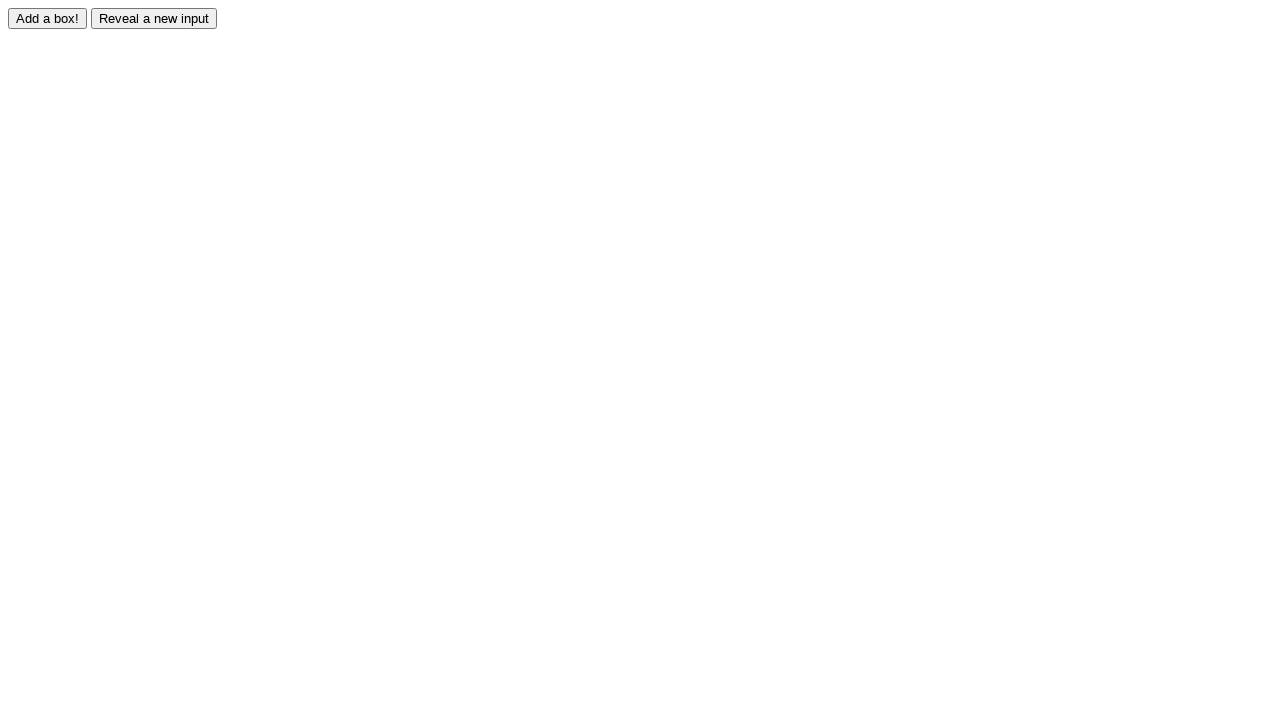

Clicked reveal button to show hidden input field at (154, 18) on #reveal
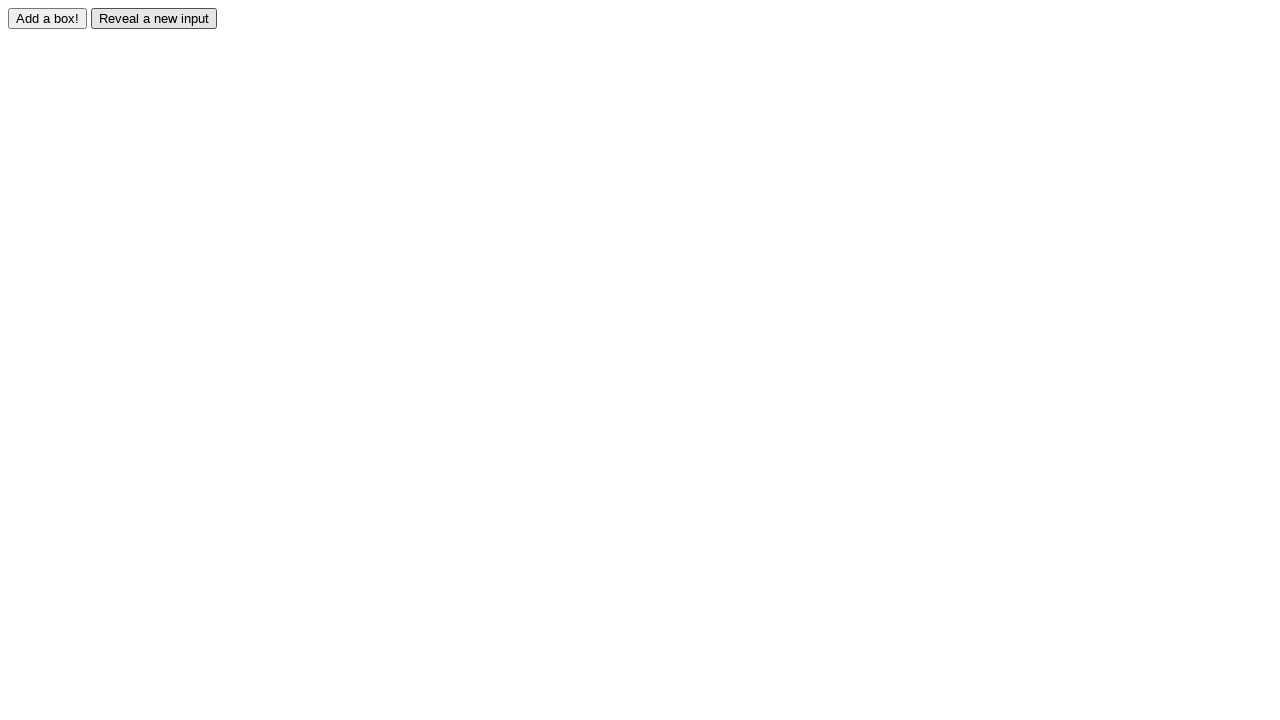

Waited for revealed input field to become visible
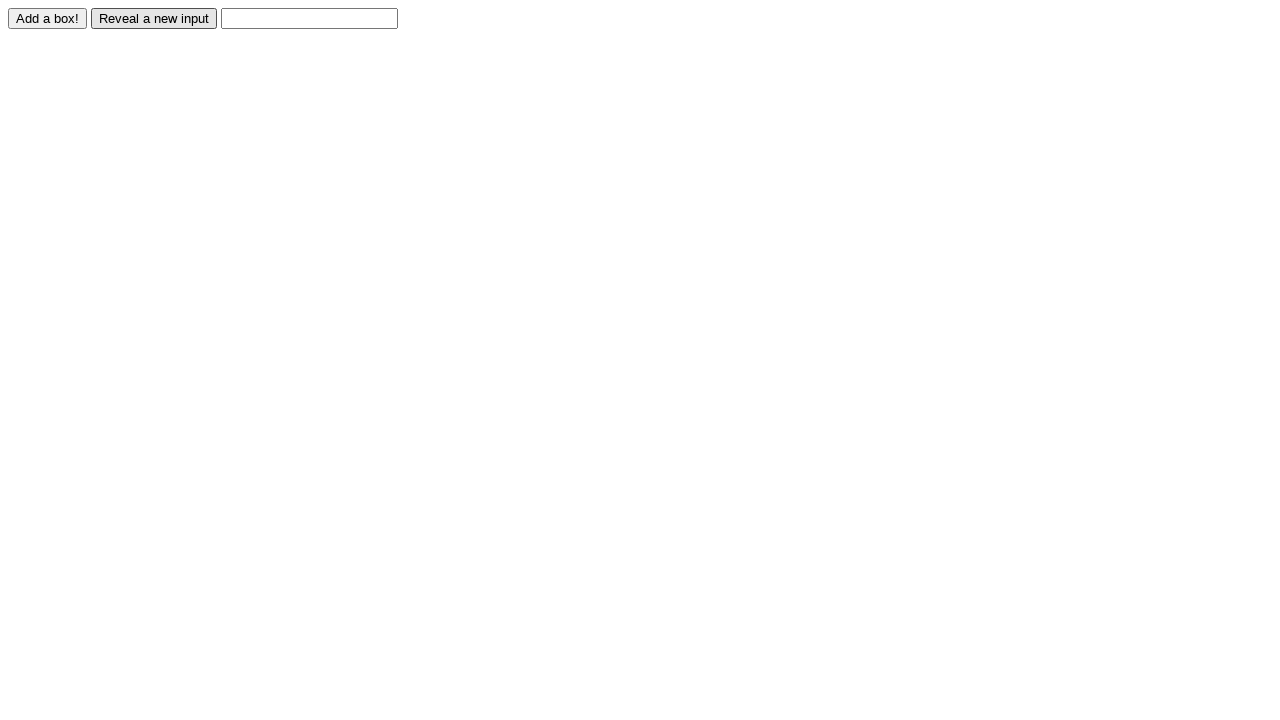

Filled revealed input field with 'Displayed' on #revealed
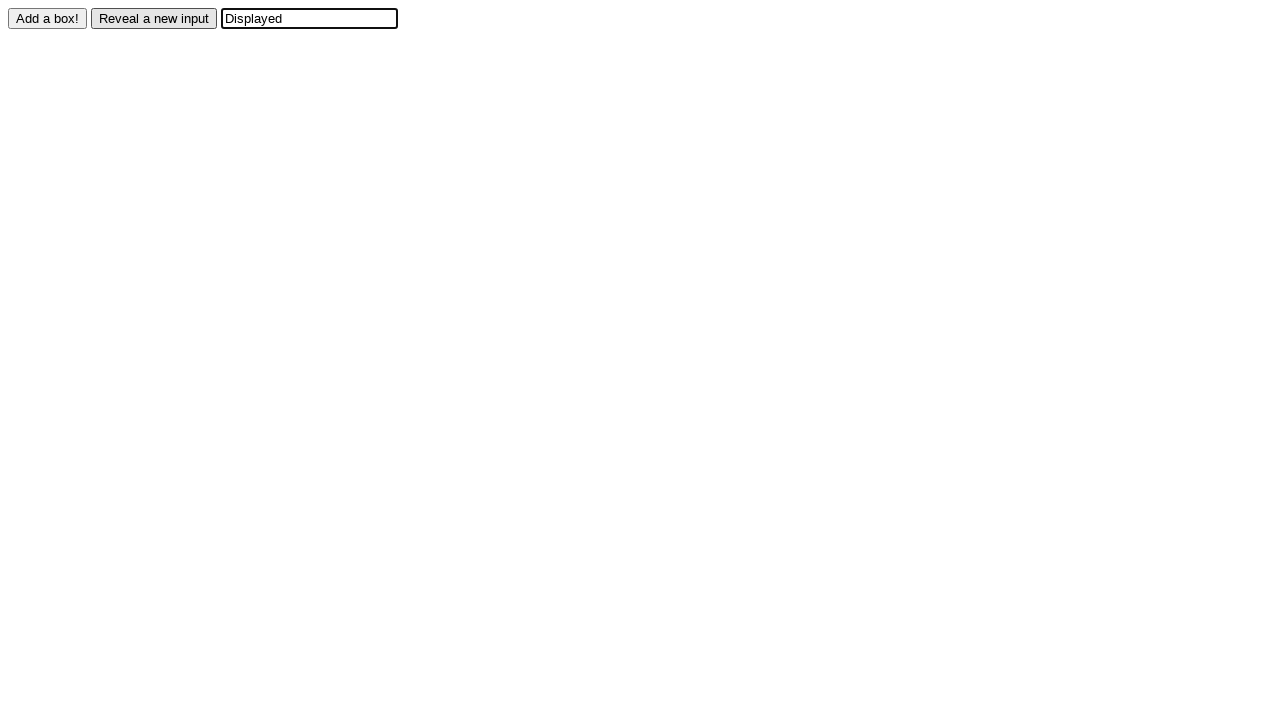

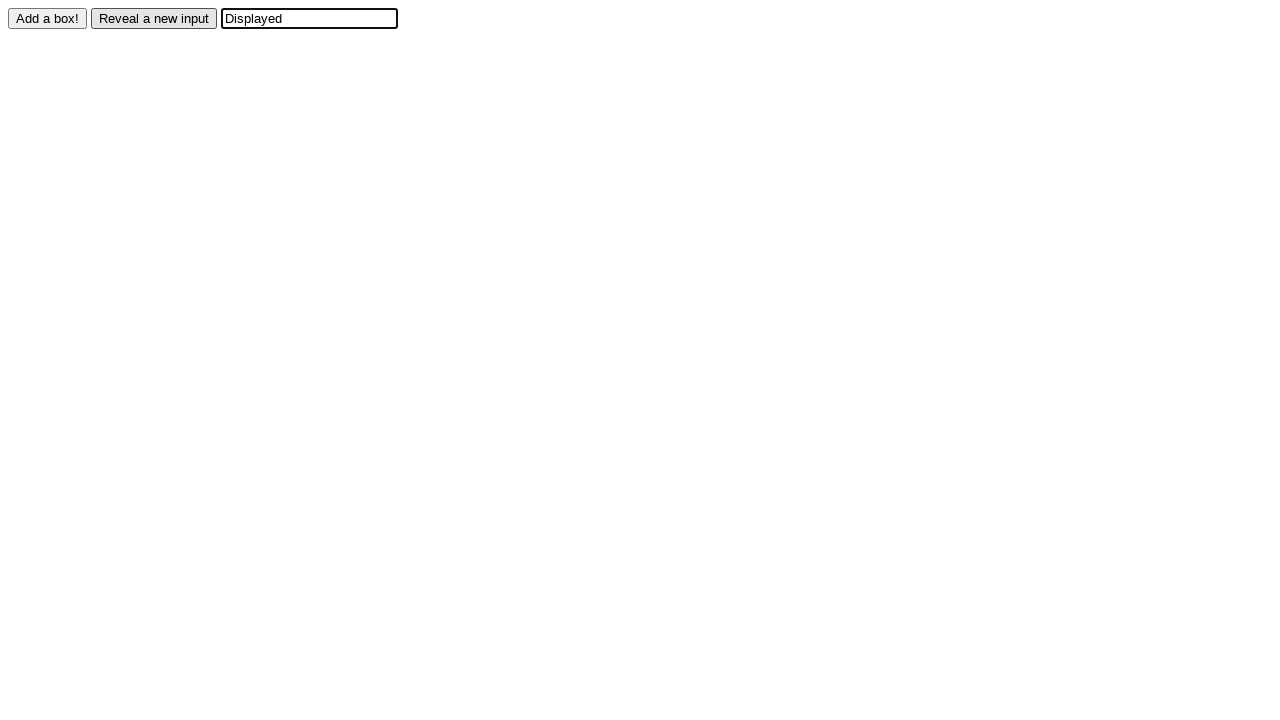